Tests dynamic loading where an element is rendered after the loading bar completes, clicking a start button triggers a loading bar, then verifies the finish text appears

Starting URL: http://the-internet.herokuapp.com/dynamic_loading/2

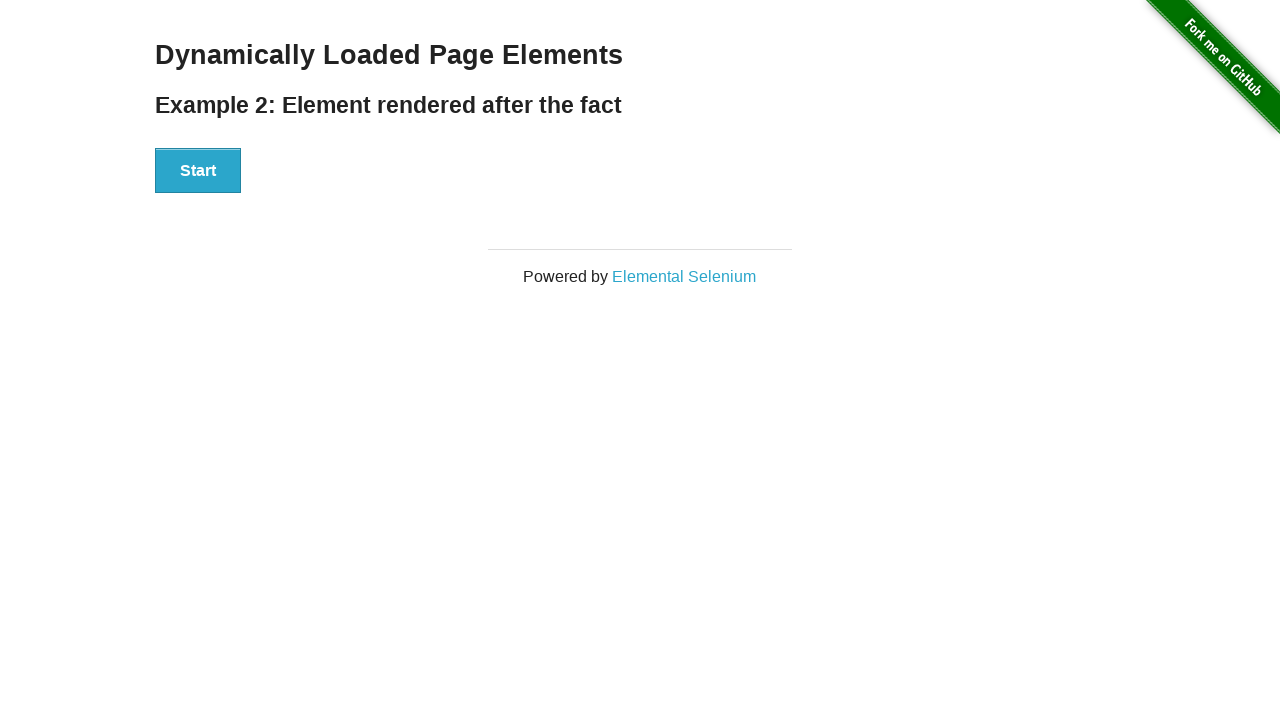

Clicked the Start button to trigger loading at (198, 171) on #start button
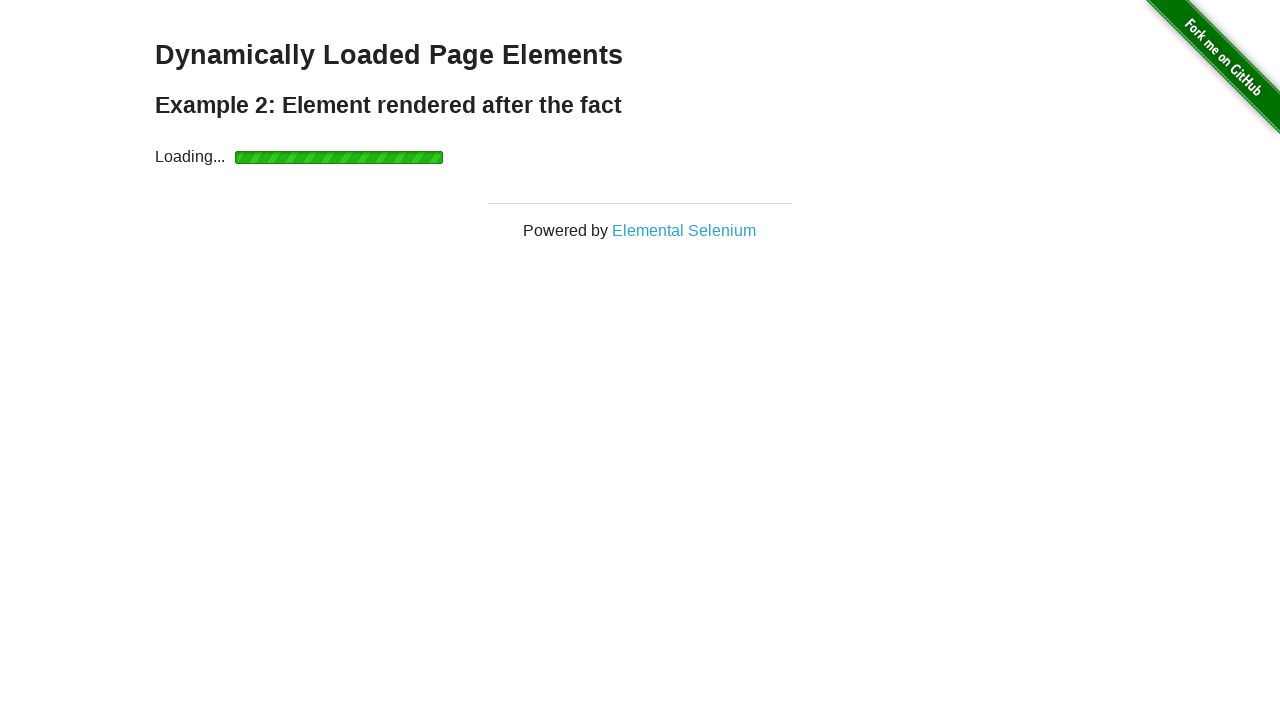

Finish element appeared after loading bar completed
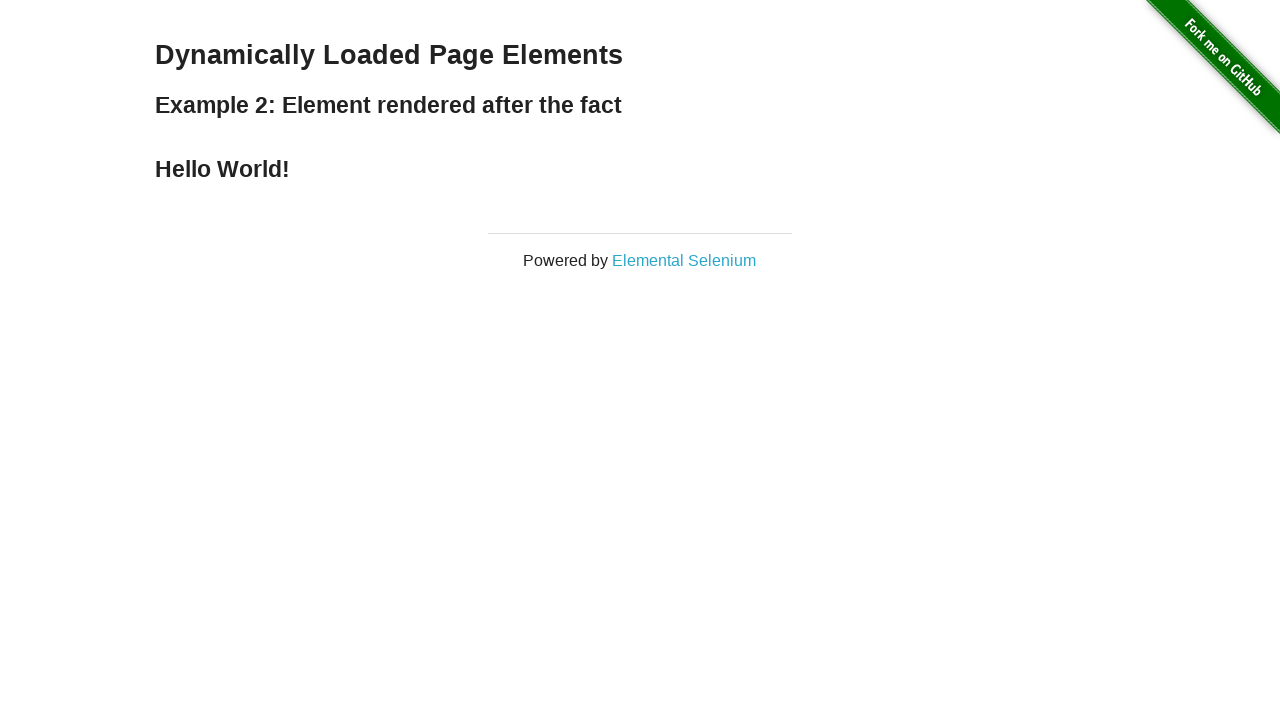

Verified finish text content is 'Hello World!'
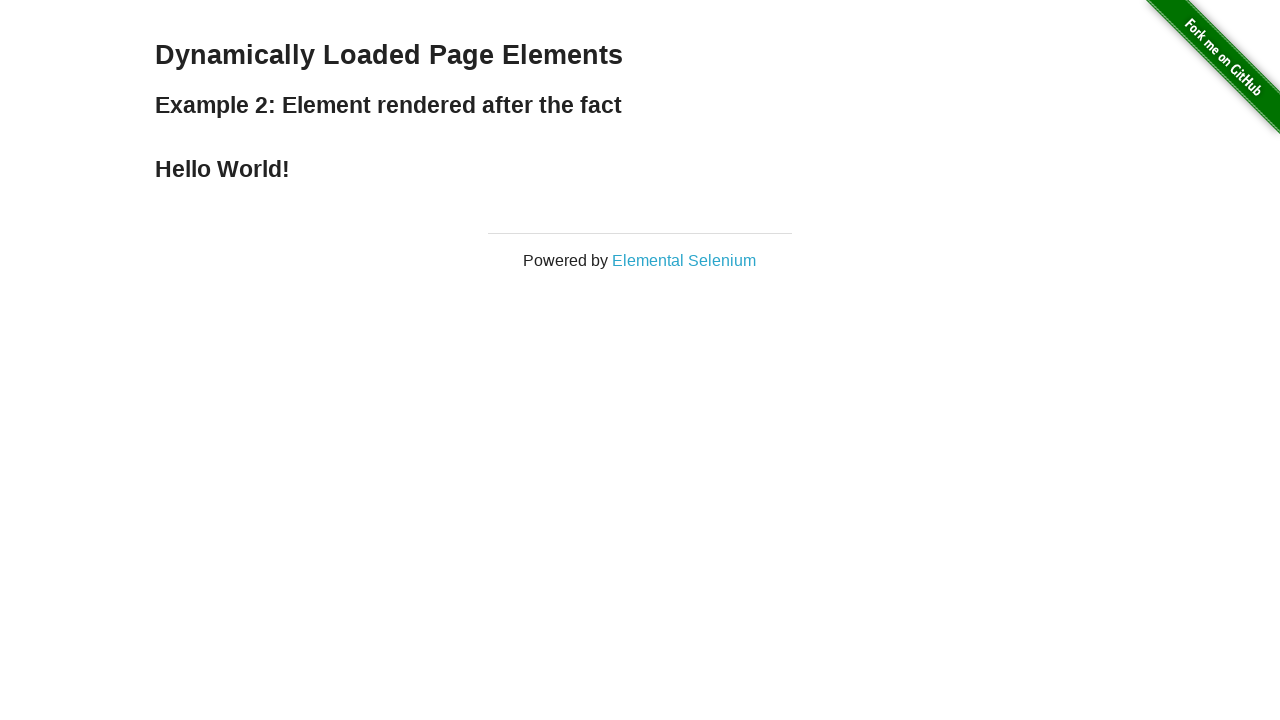

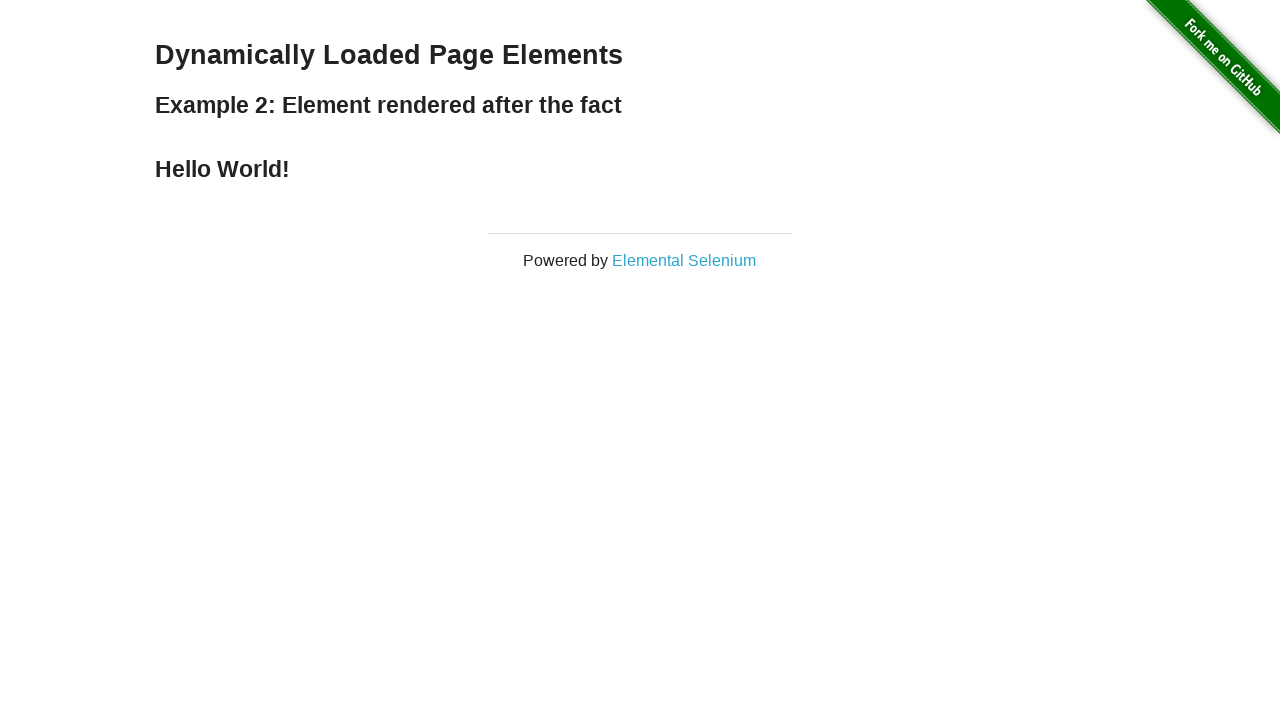